Tests multi-window/tab handling by clicking a link to open a new tab, switching to the new tab, clicking on an element, and switching back to the original tab

Starting URL: https://skpatro.github.io/demo/

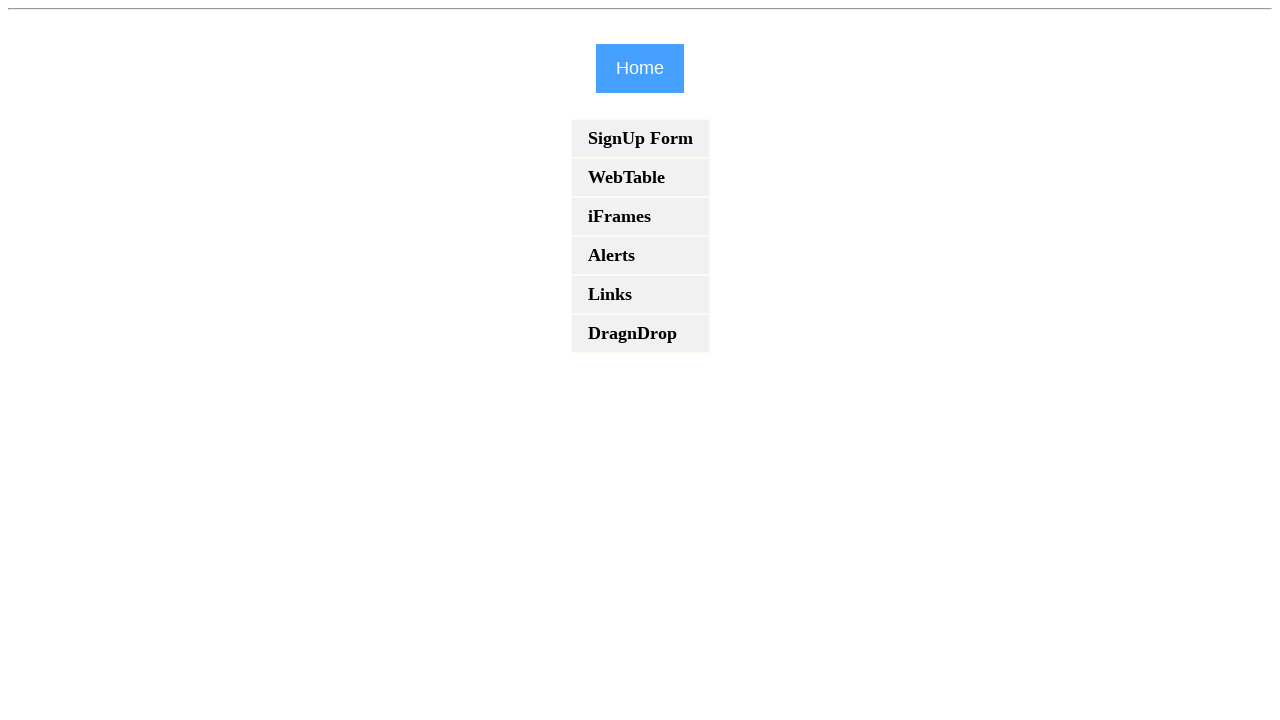

Clicked on links anchor to navigate to links page at (640, 294) on a[href='links']
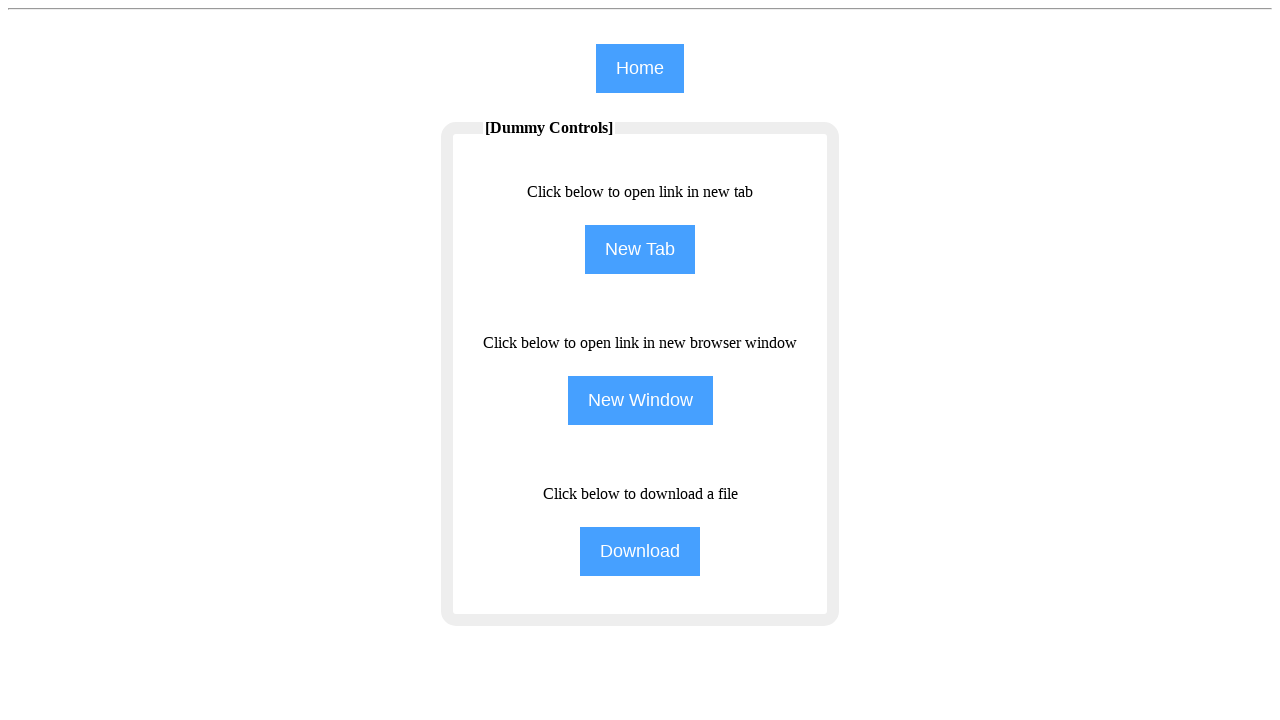

Links page loaded successfully
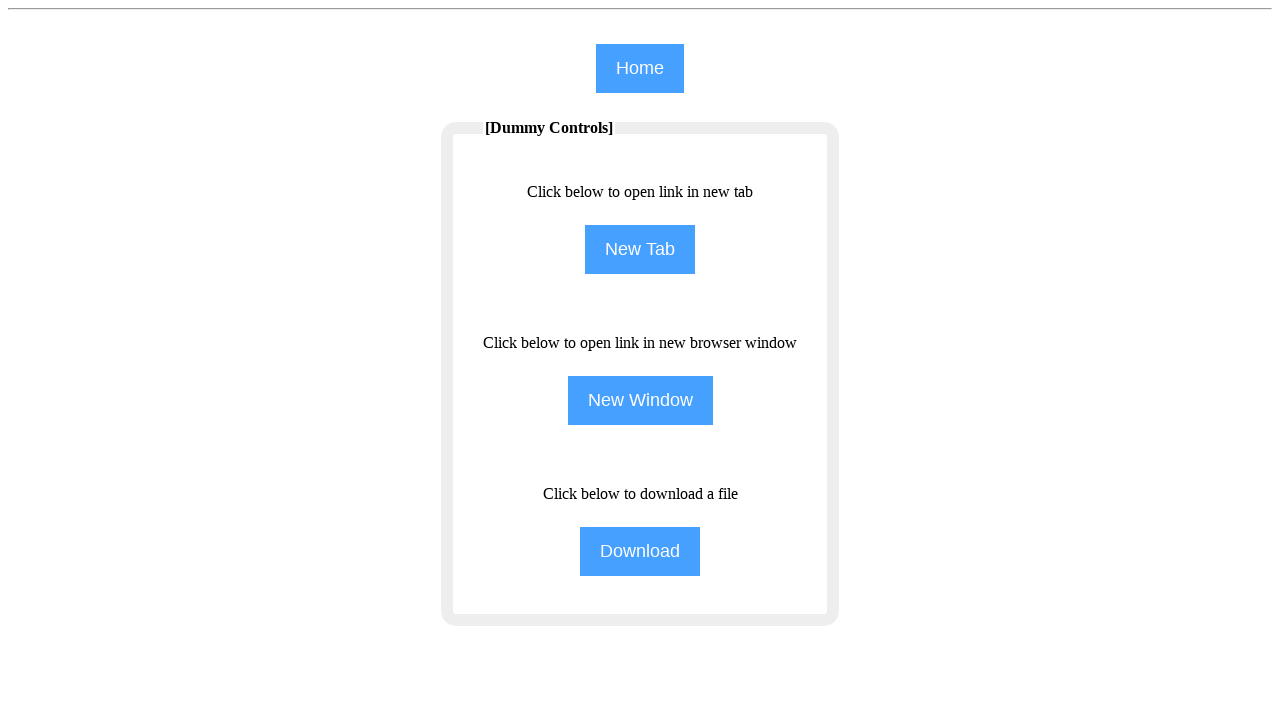

Clicked NewTab input to open a new tab at (640, 250) on input[name='NewTab']
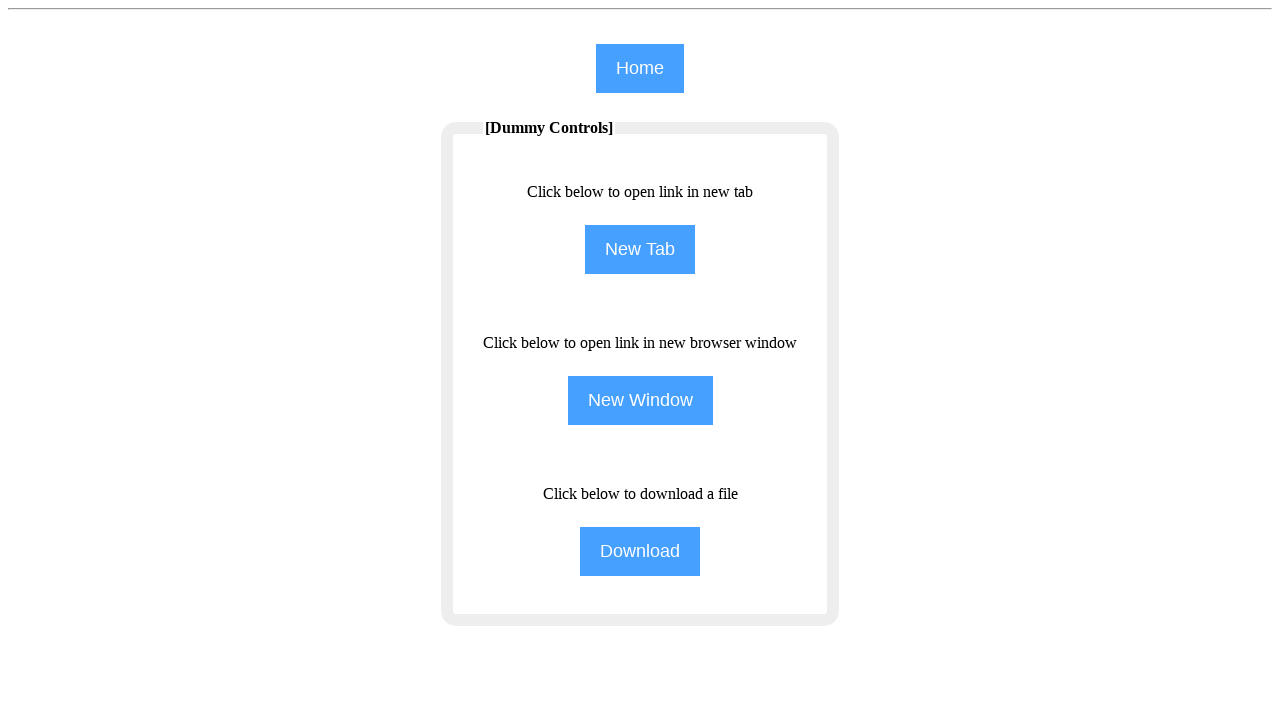

Captured new tab/window reference
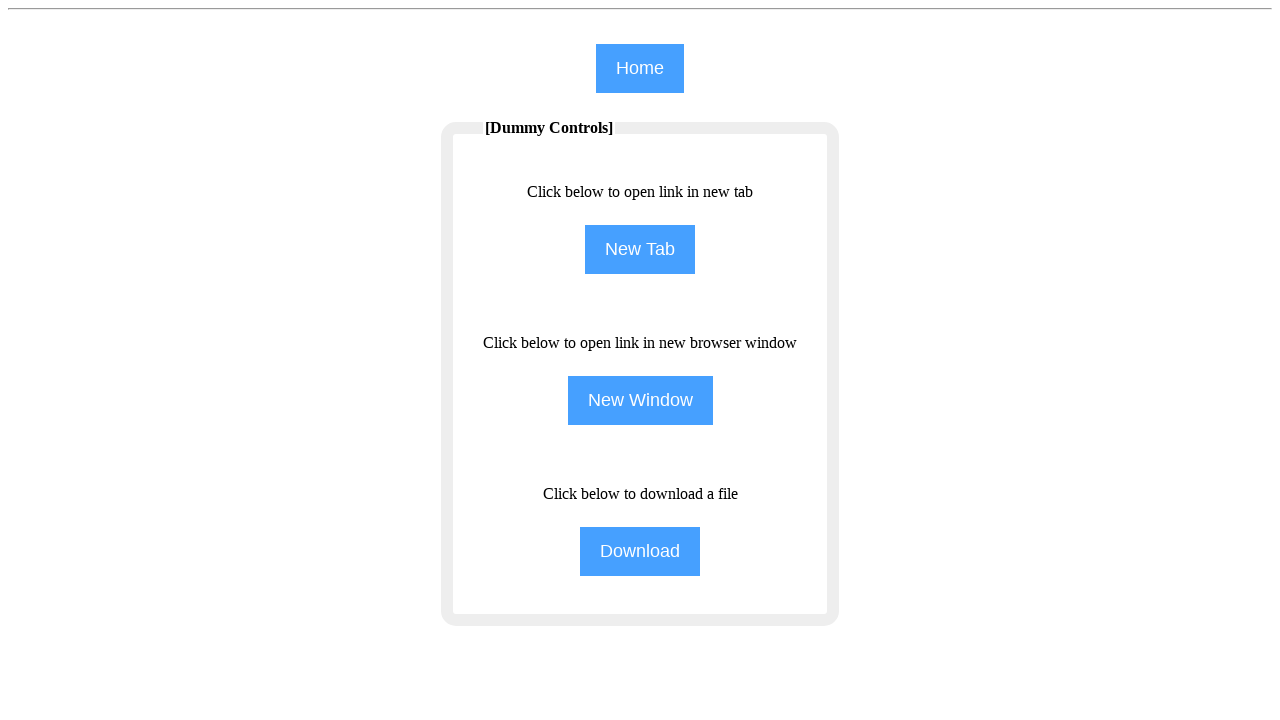

New tab loaded successfully
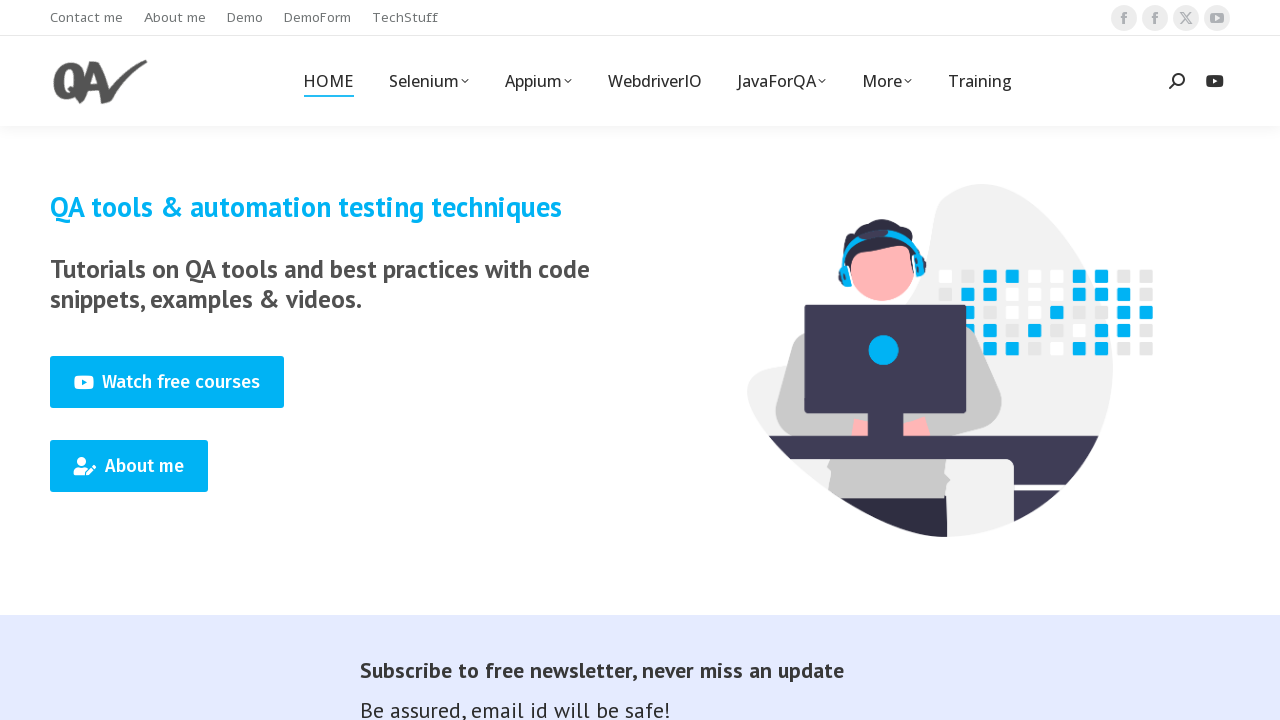

Clicked on Appium link in the new tab at (538, 81) on (//span[text()='Appium'])[1]
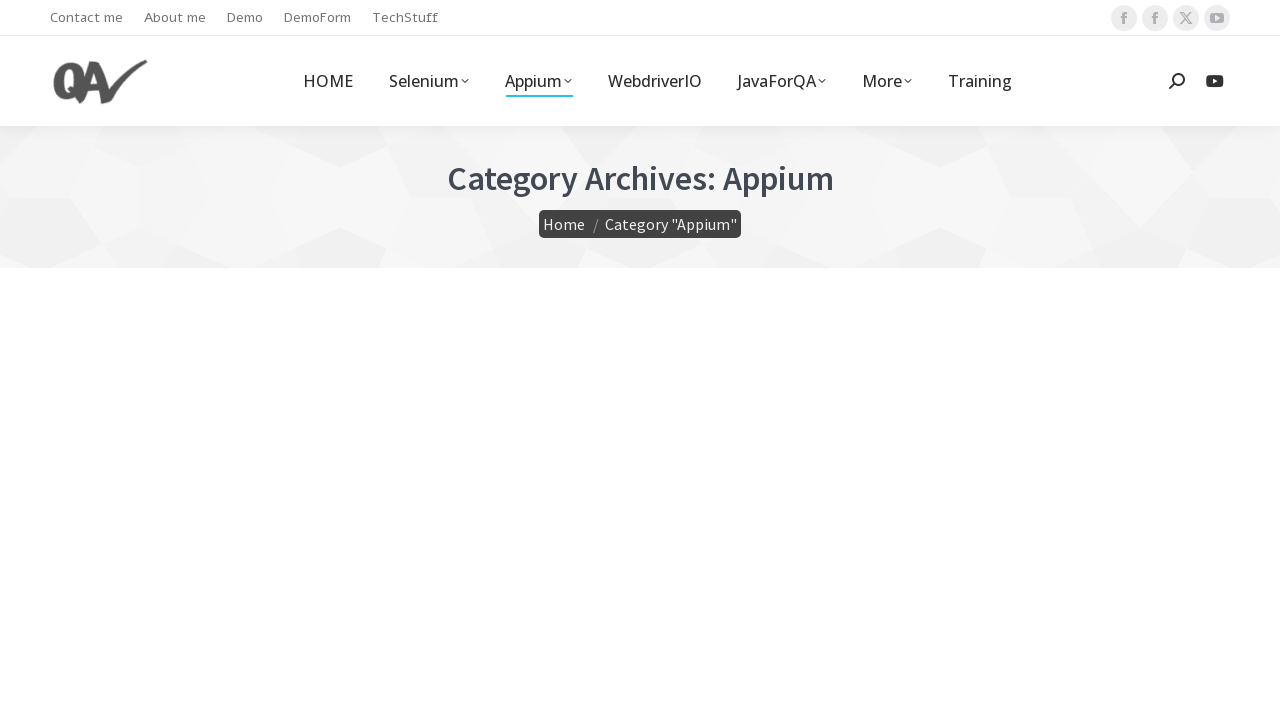

Switched back to original tab by bringing it to focus
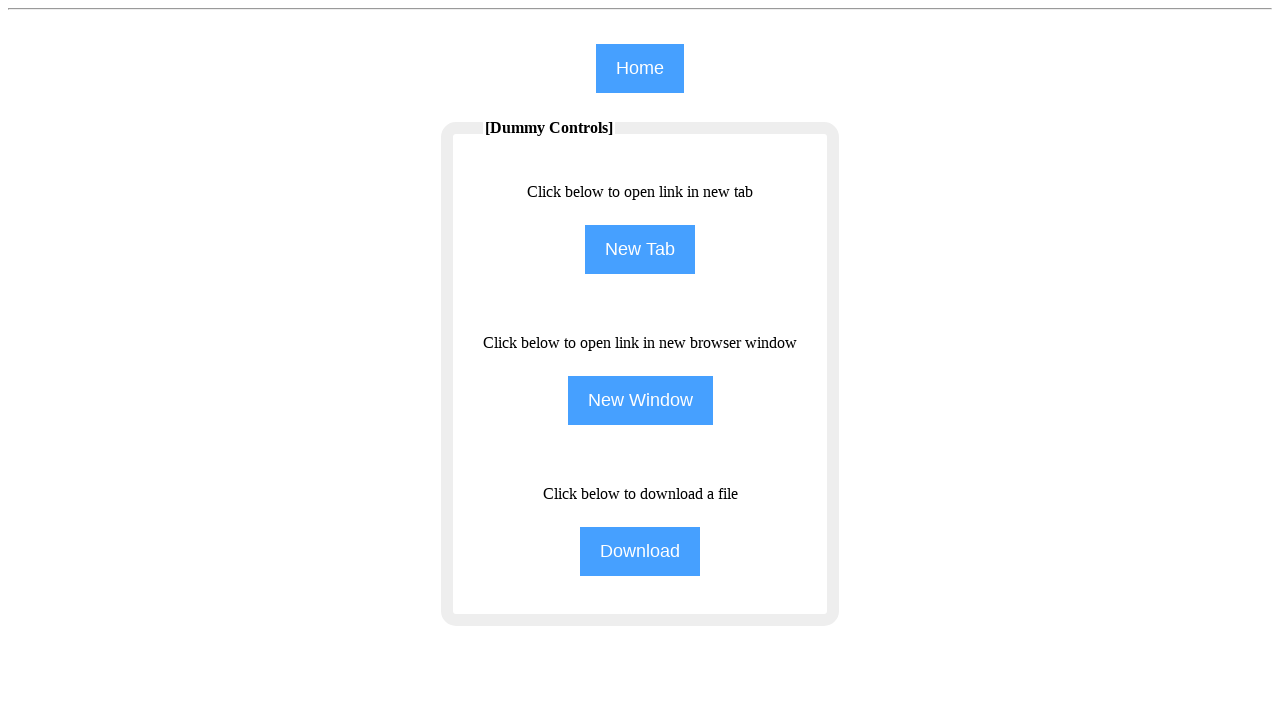

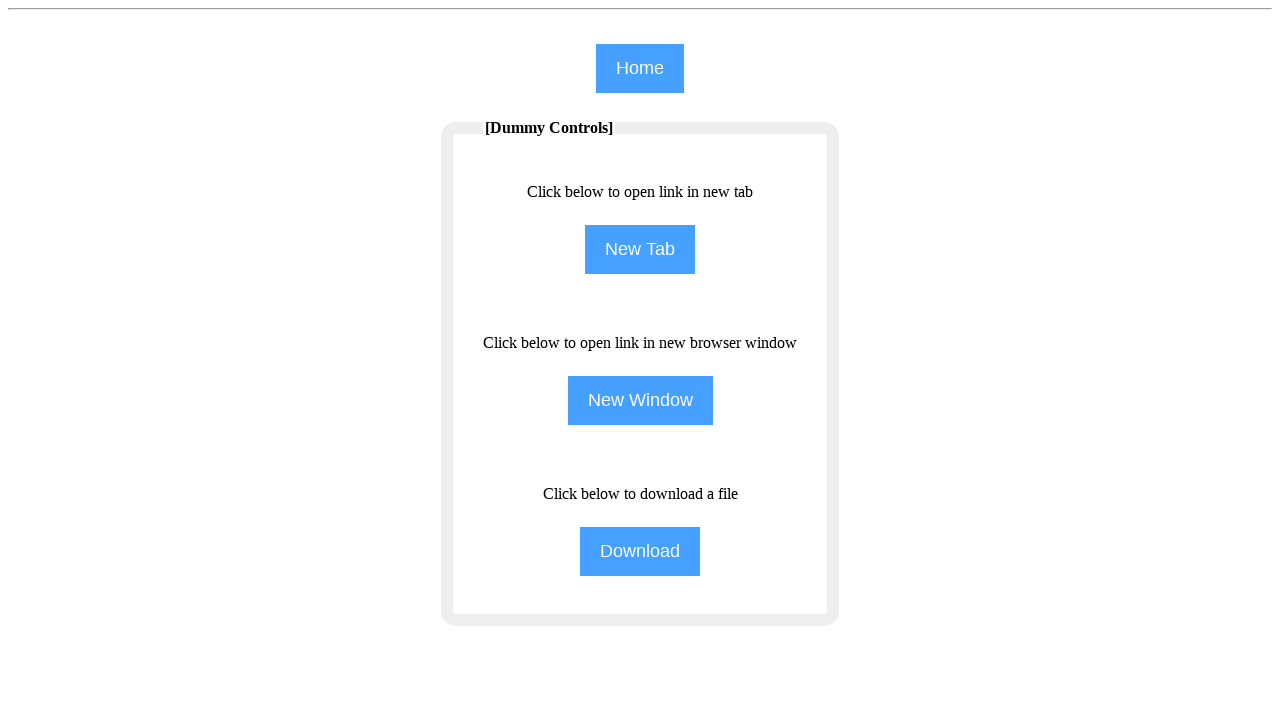